Tests that new todo items are appended to the bottom of the list by creating 3 items and verifying the count

Starting URL: https://demo.playwright.dev/todomvc

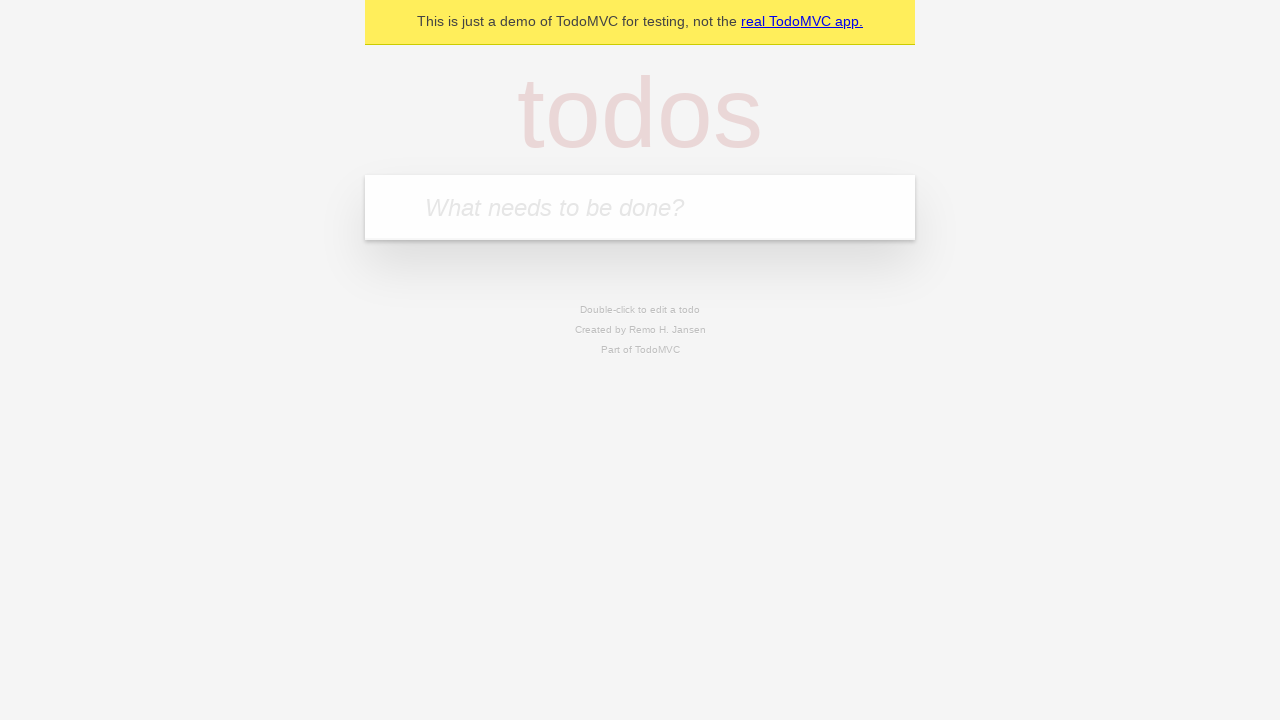

Filled new todo input with 'buy some cheese' on .new-todo
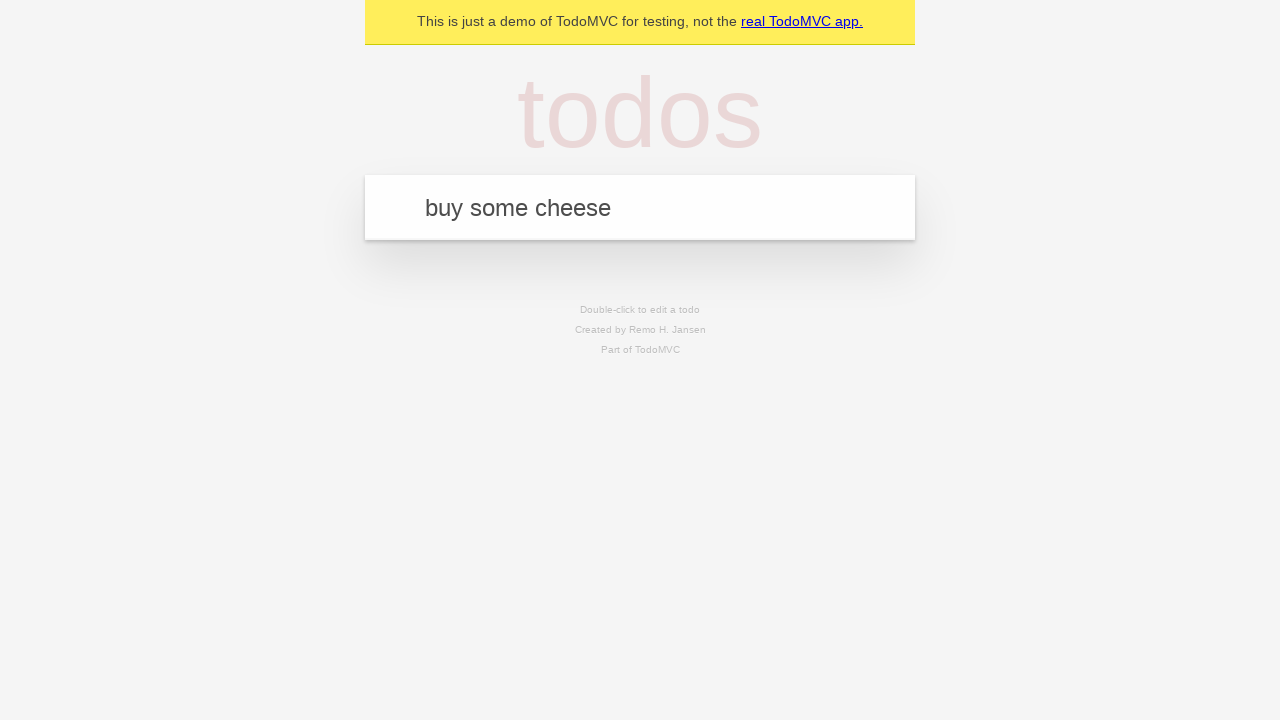

Pressed Enter to create first todo item on .new-todo
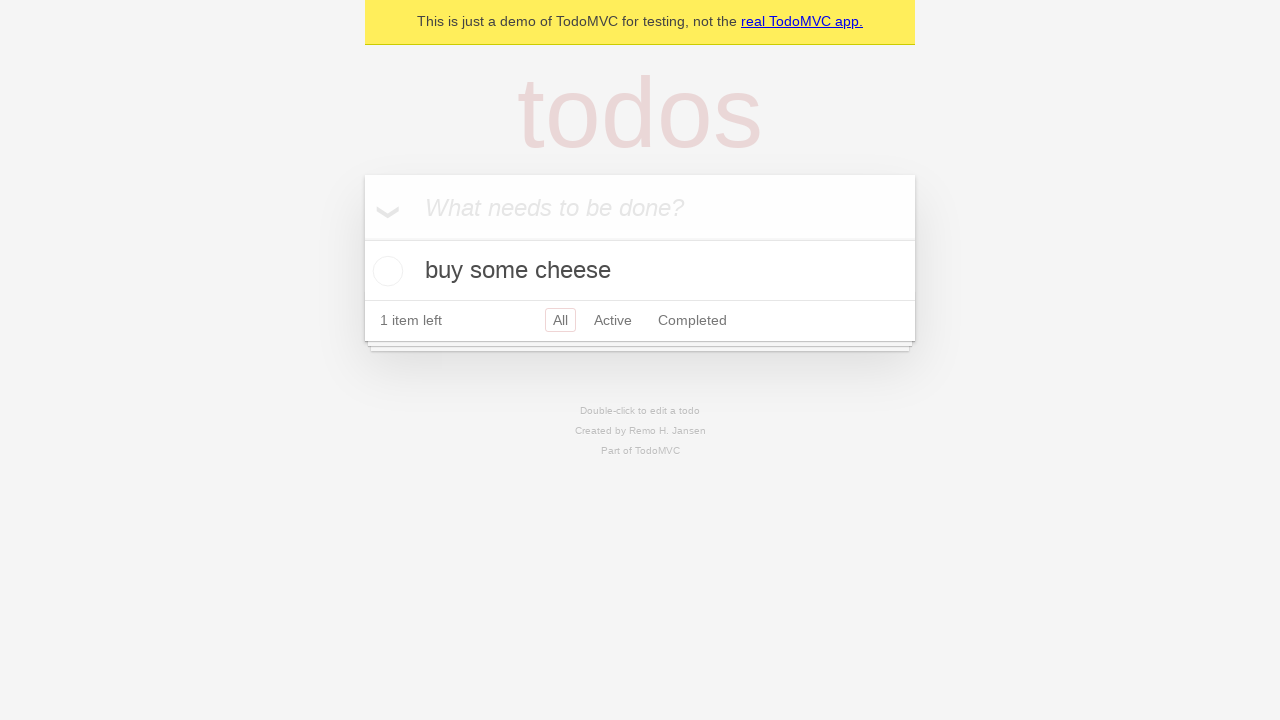

Filled new todo input with 'feed the cat' on .new-todo
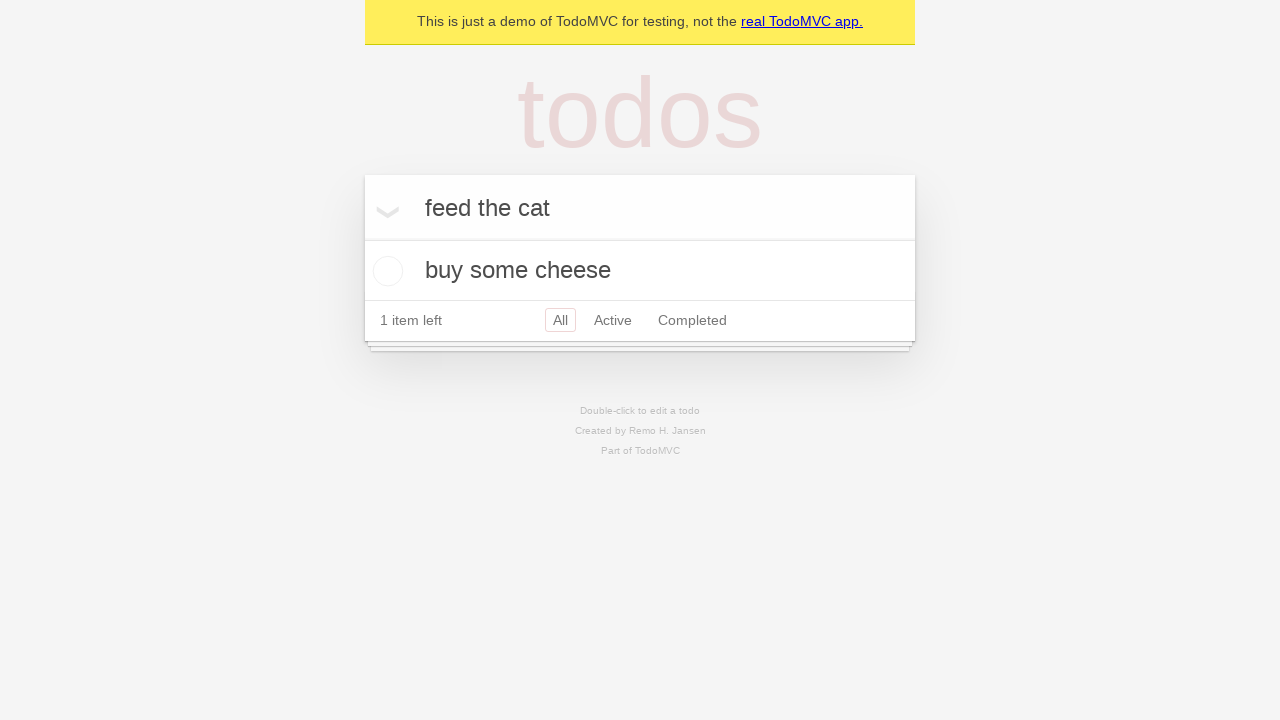

Pressed Enter to create second todo item on .new-todo
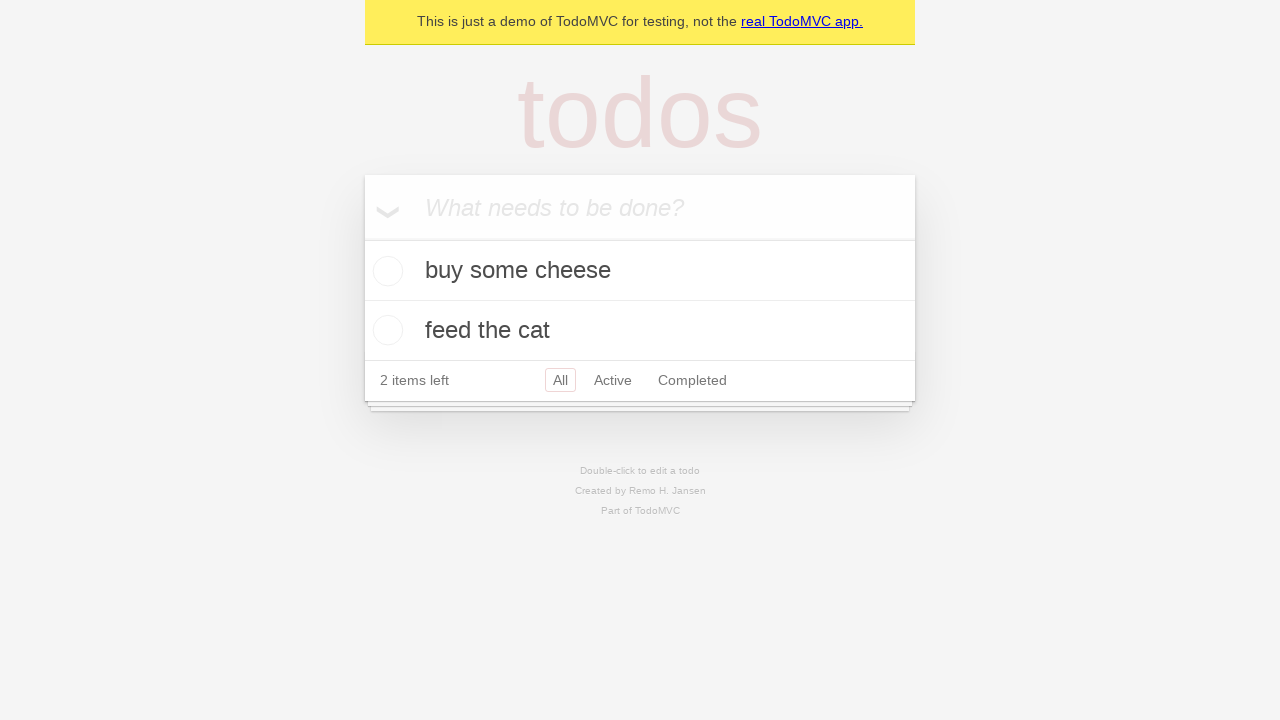

Filled new todo input with 'book a doctors appointment' on .new-todo
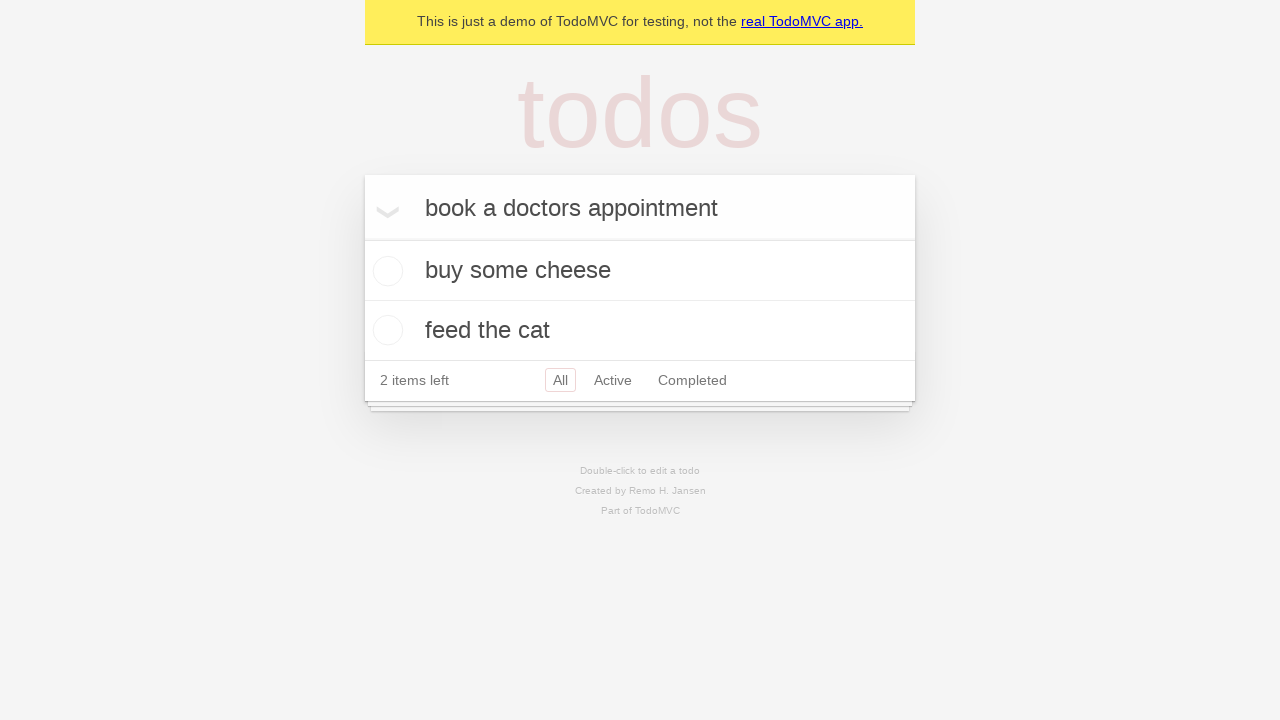

Pressed Enter to create third todo item on .new-todo
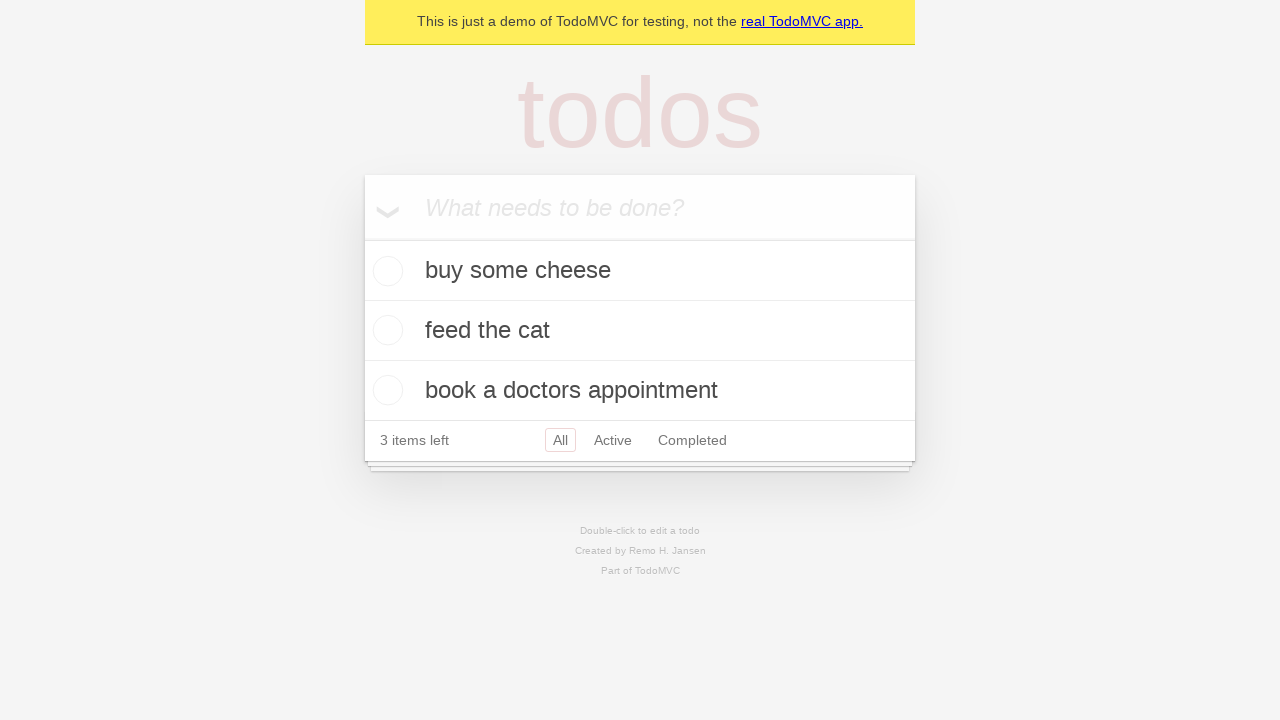

Todo count element loaded
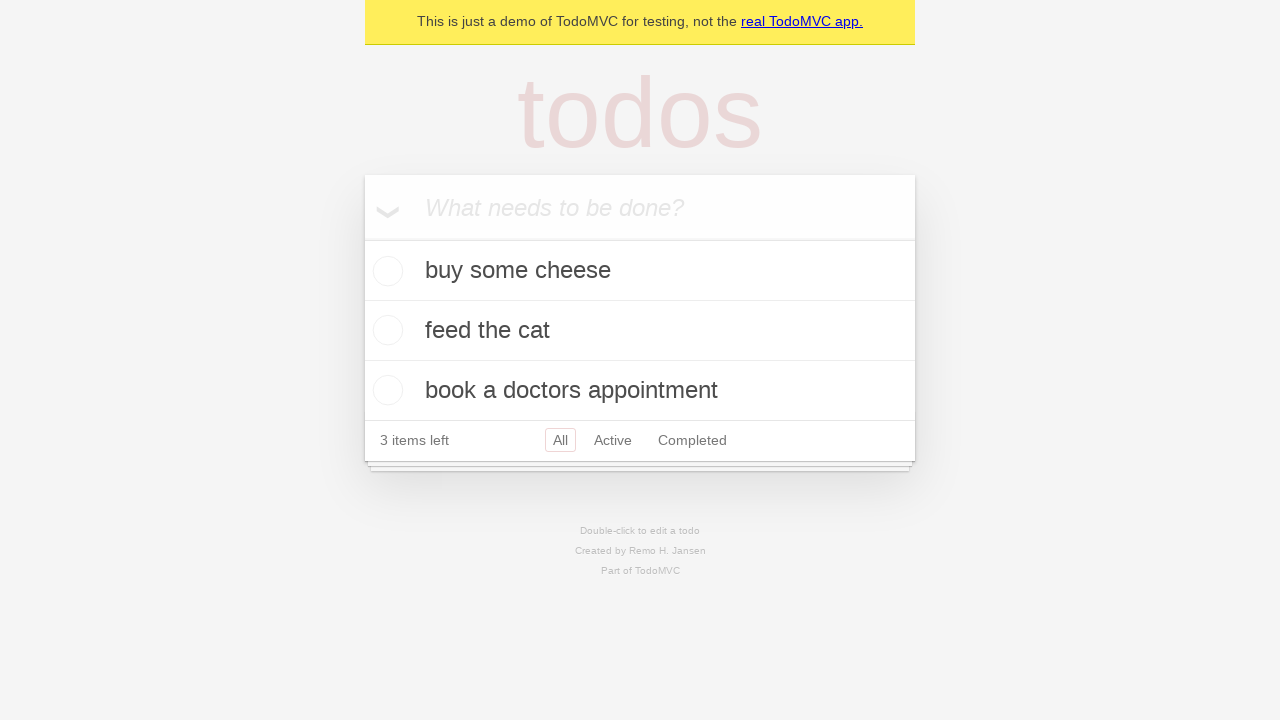

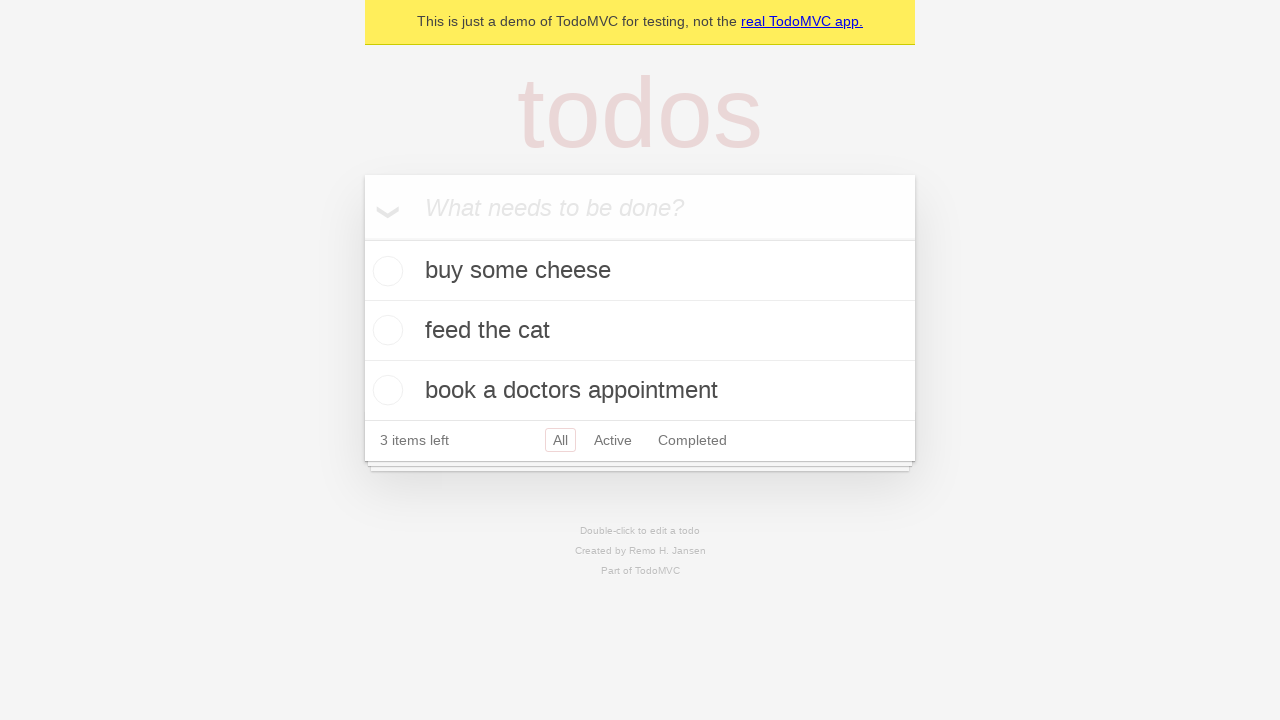